Navigates to the Automation Practice page and verifies that footer navigation links are present and visible on the page.

Starting URL: https://rahulshettyacademy.com/AutomationPractice/

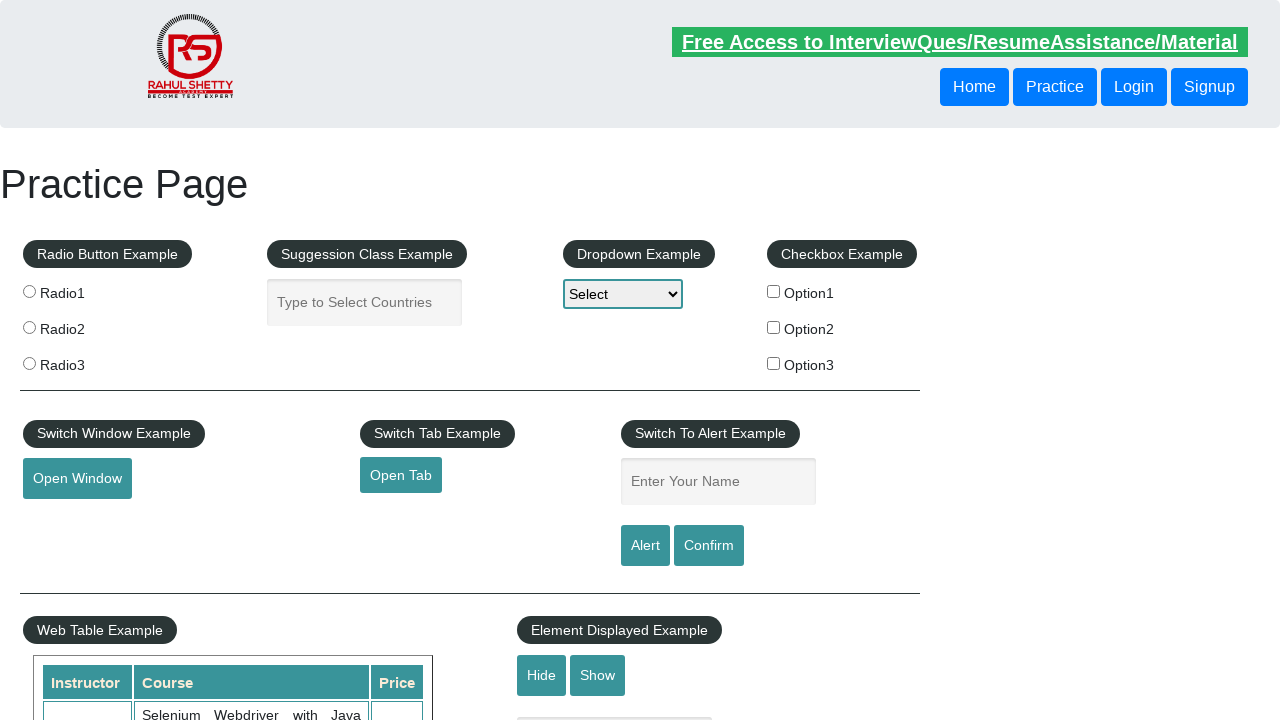

Footer links selector loaded
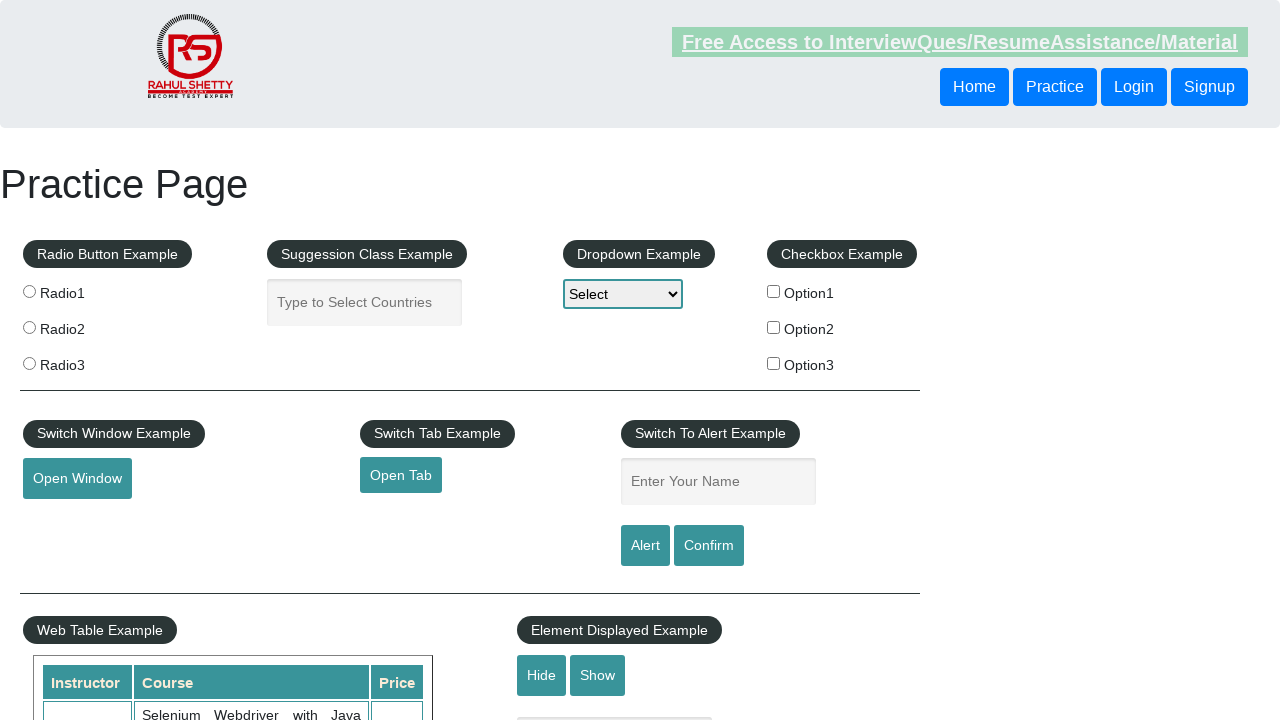

Located all footer navigation links
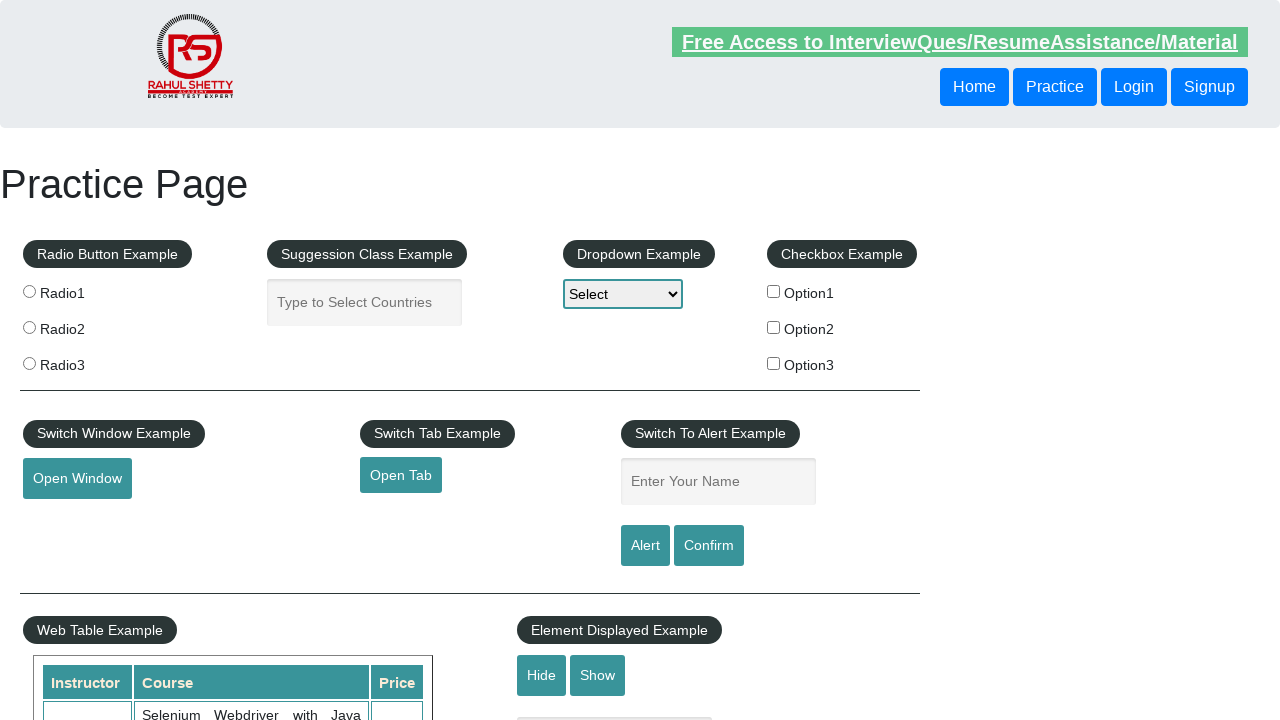

Verified footer links are present (count > 0)
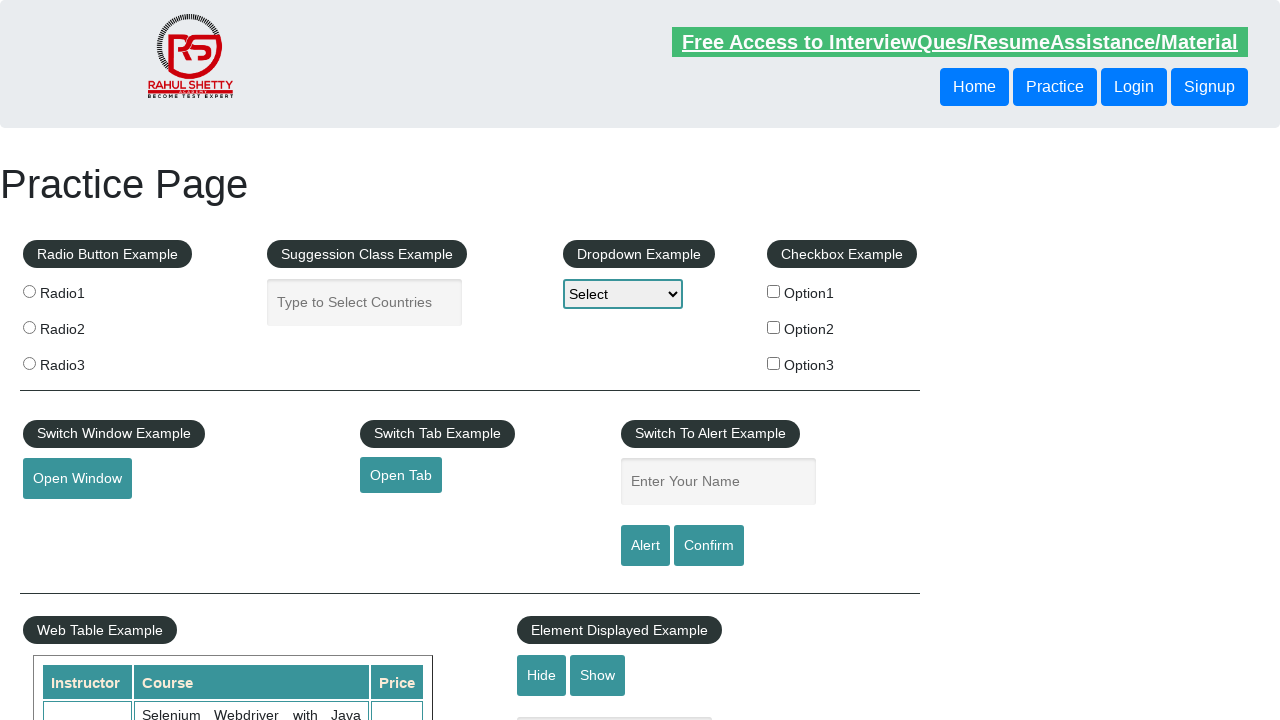

Retrieved first footer link element
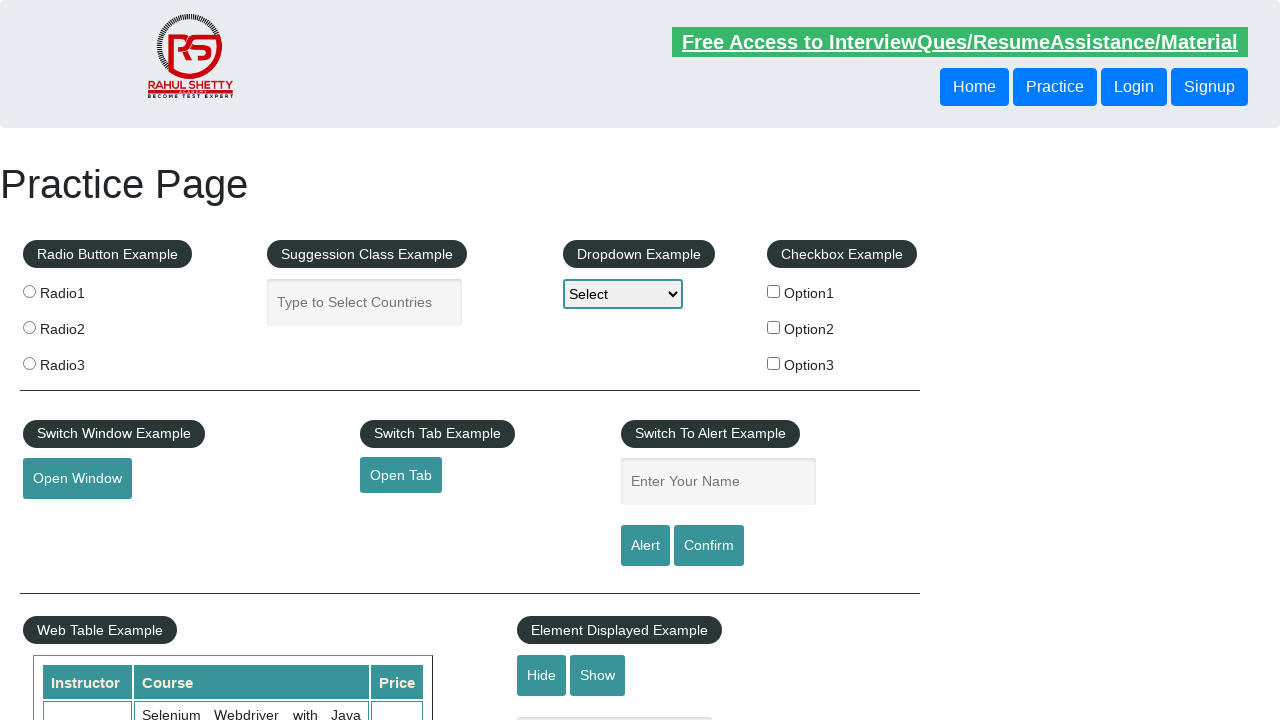

Clicked first footer link at (157, 482) on li.gf-li a >> nth=0
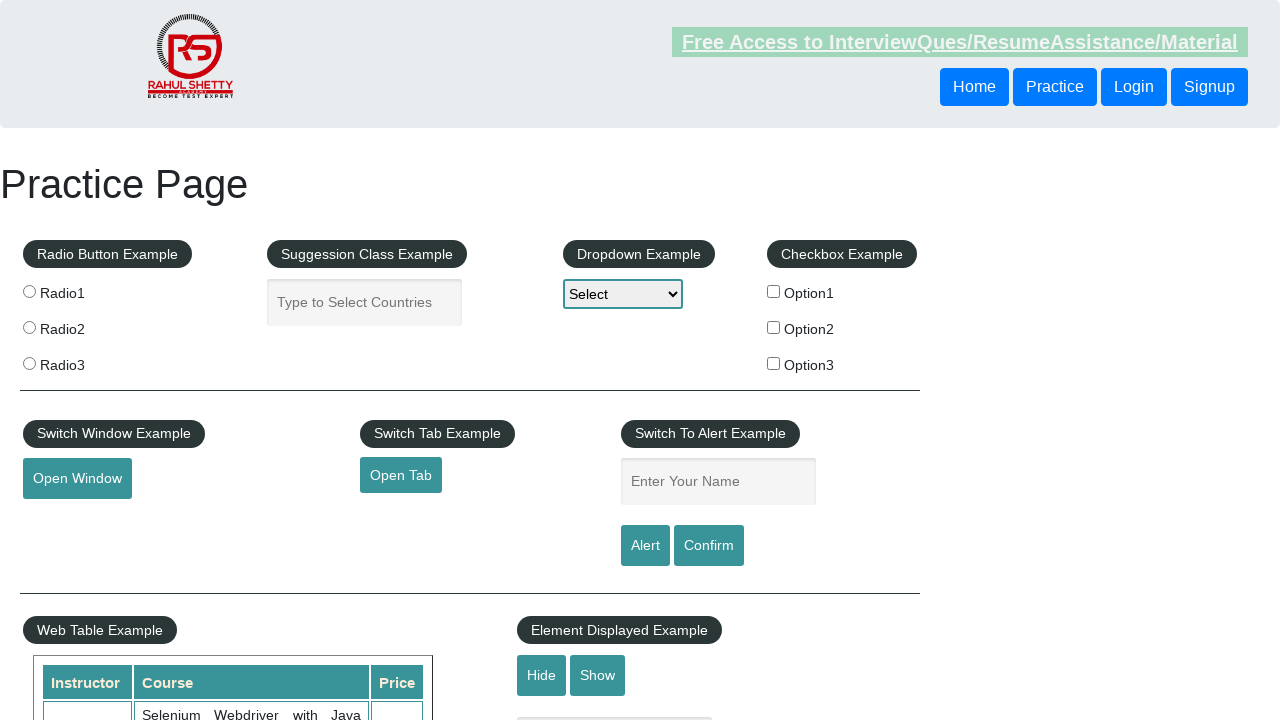

Page navigation completed and DOM content loaded
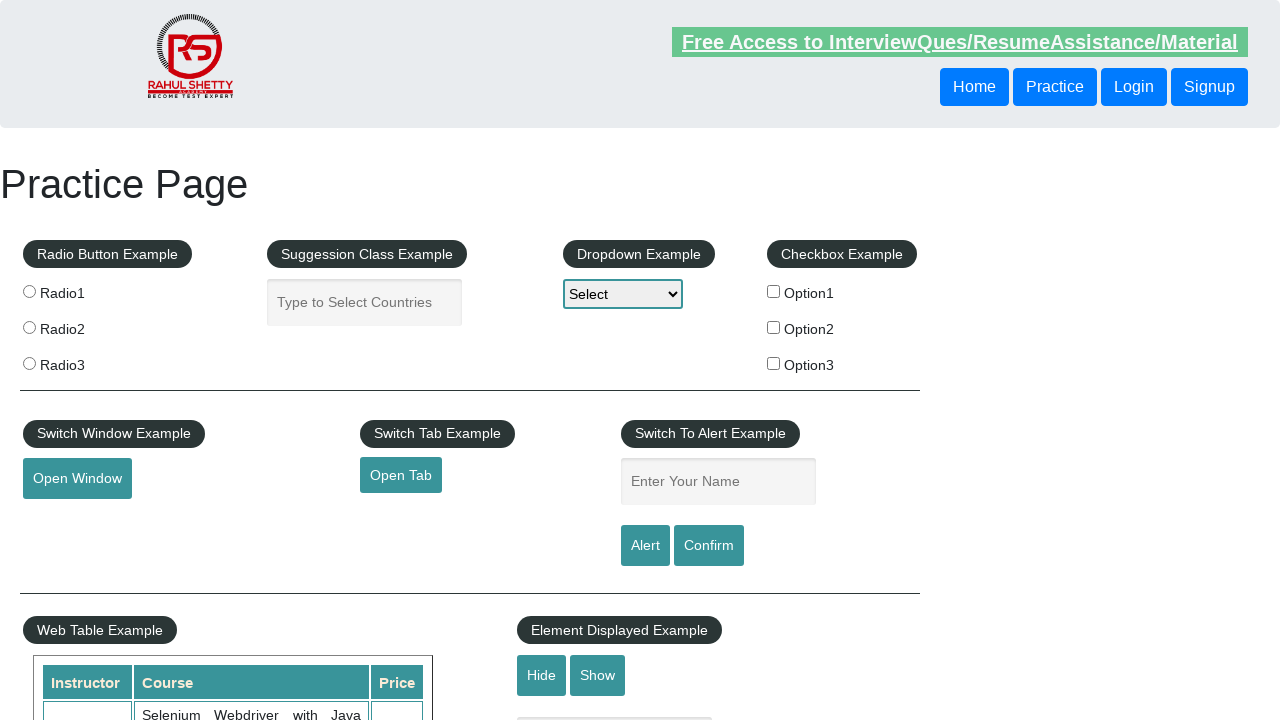

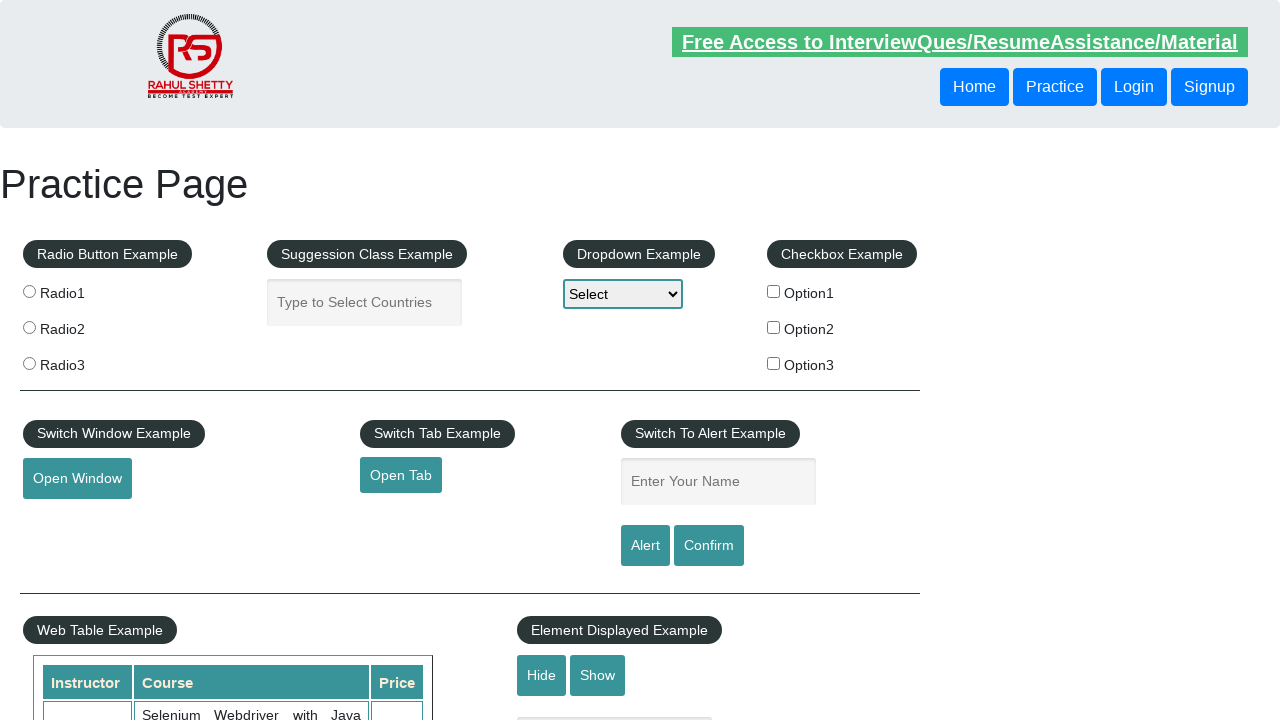